Tests hover functionality by moving mouse over an element and verifying hidden content becomes visible

Starting URL: https://the-internet.herokuapp.com/hovers

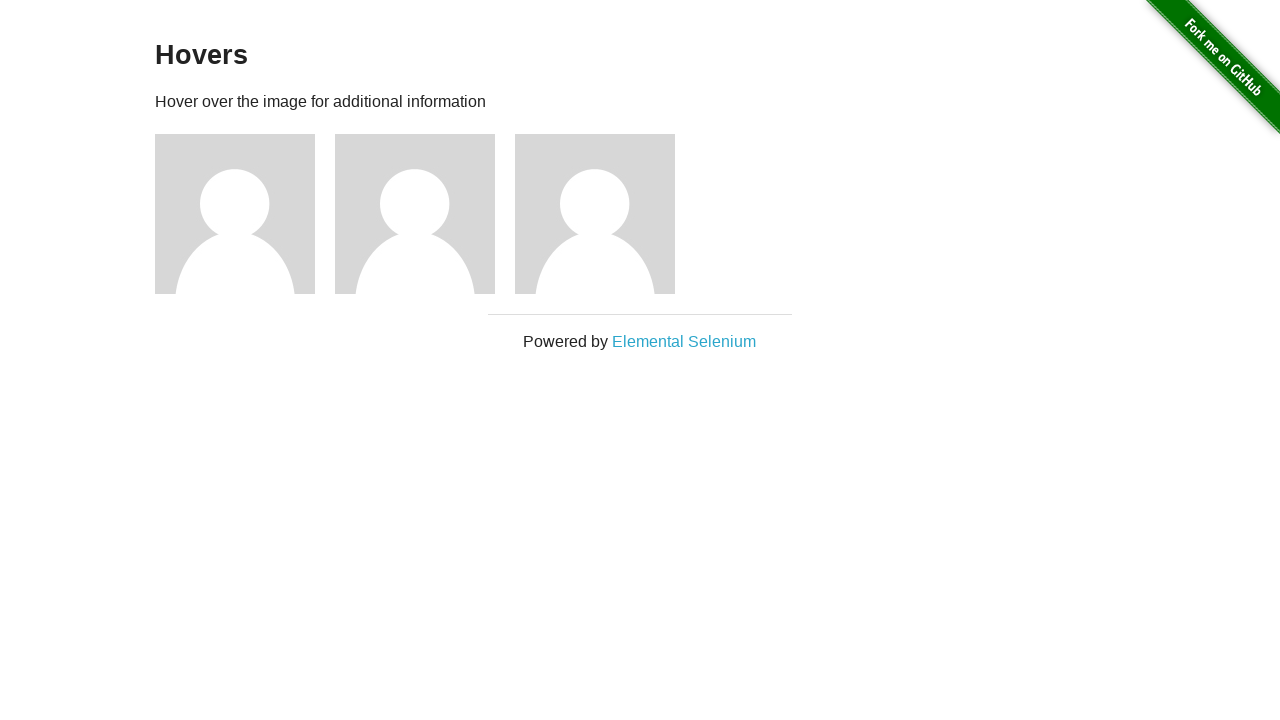

Navigated to hovers test page
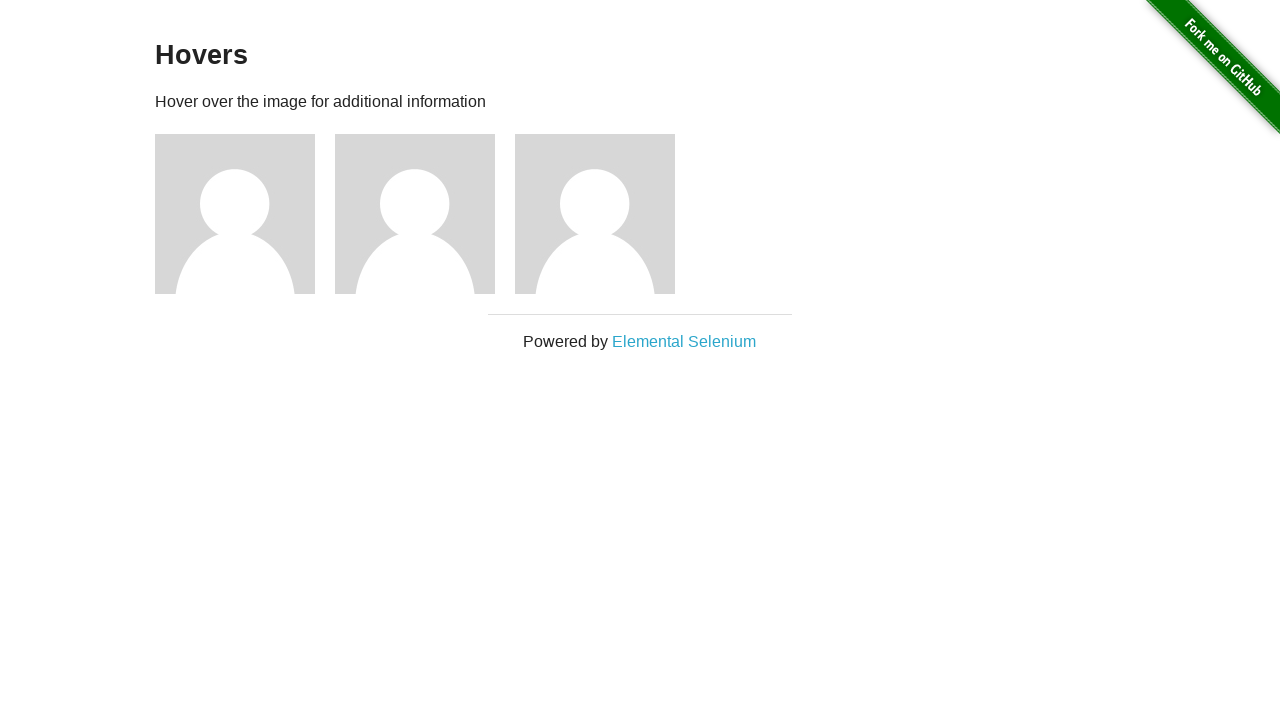

Hovered over the first figure element at (245, 214) on .figure
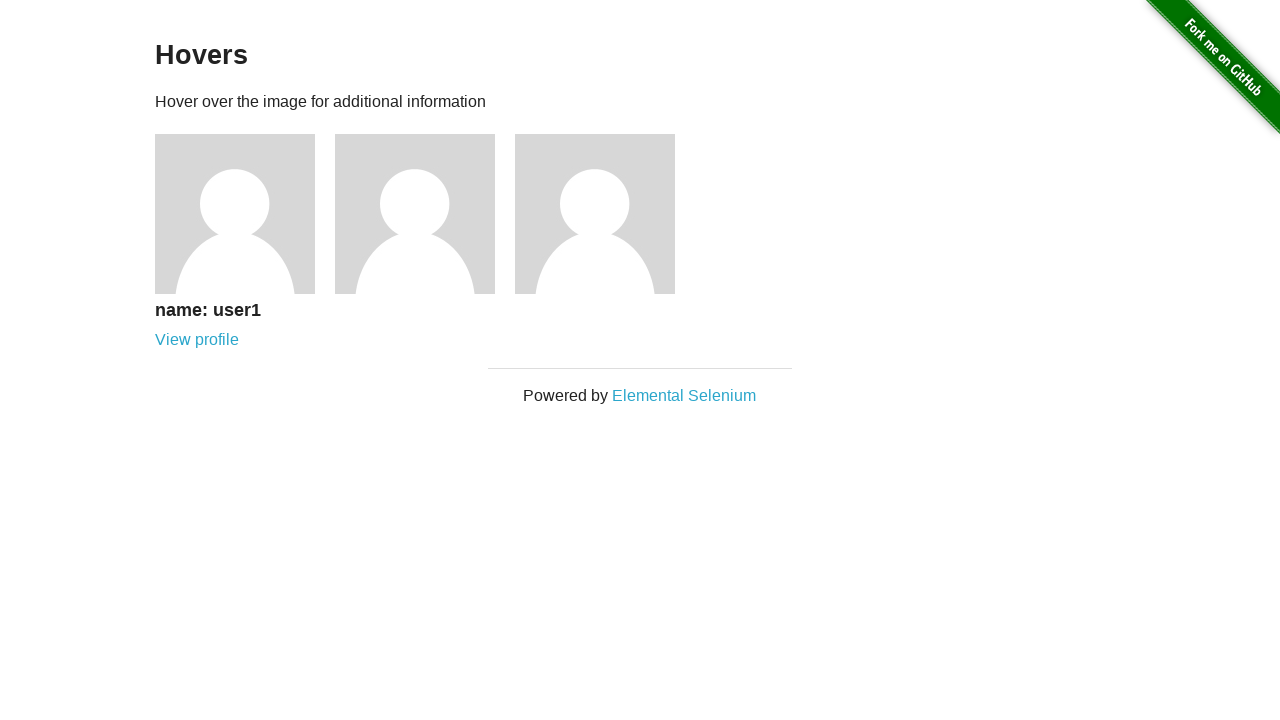

Located the user info text element 'name: user1'
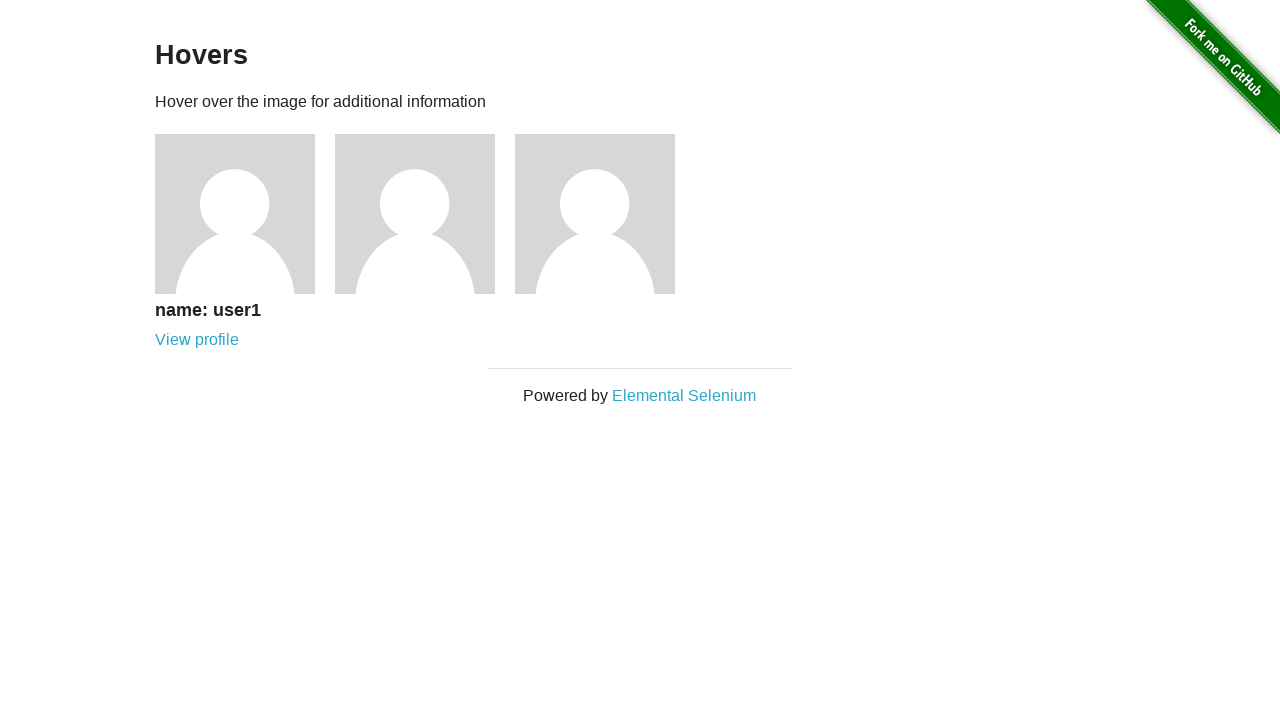

Verified that hidden user info became visible on hover
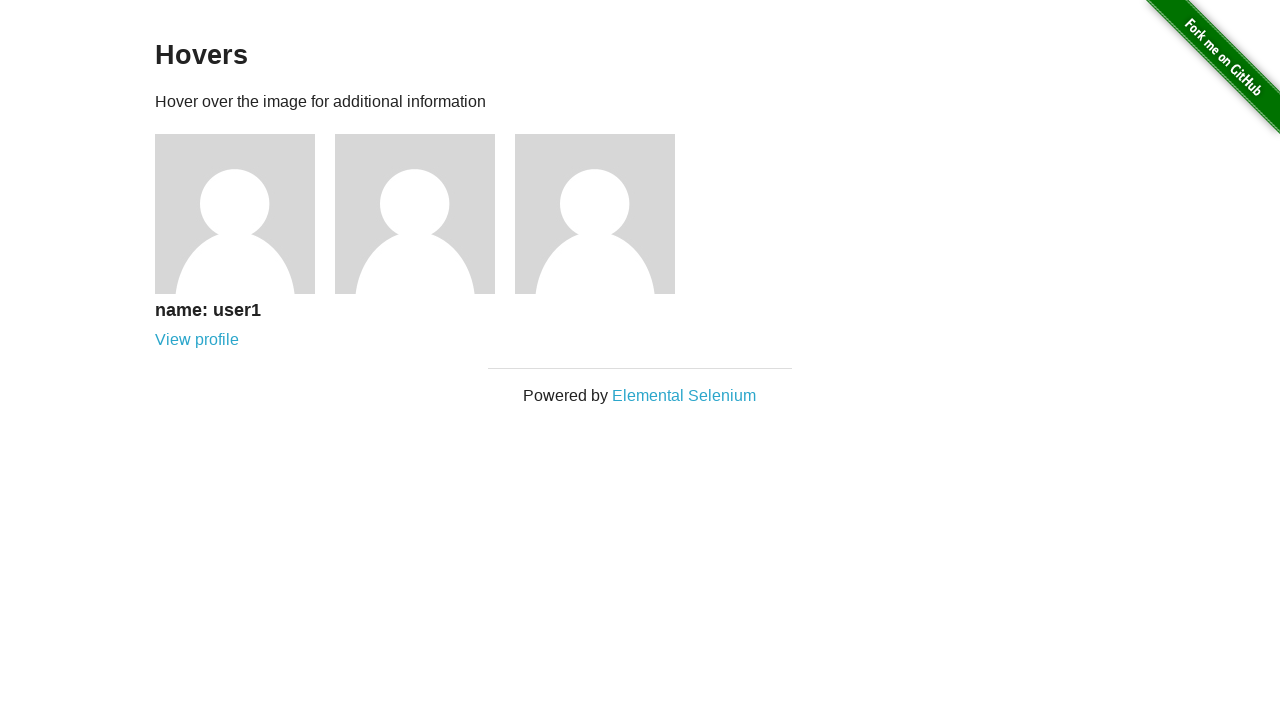

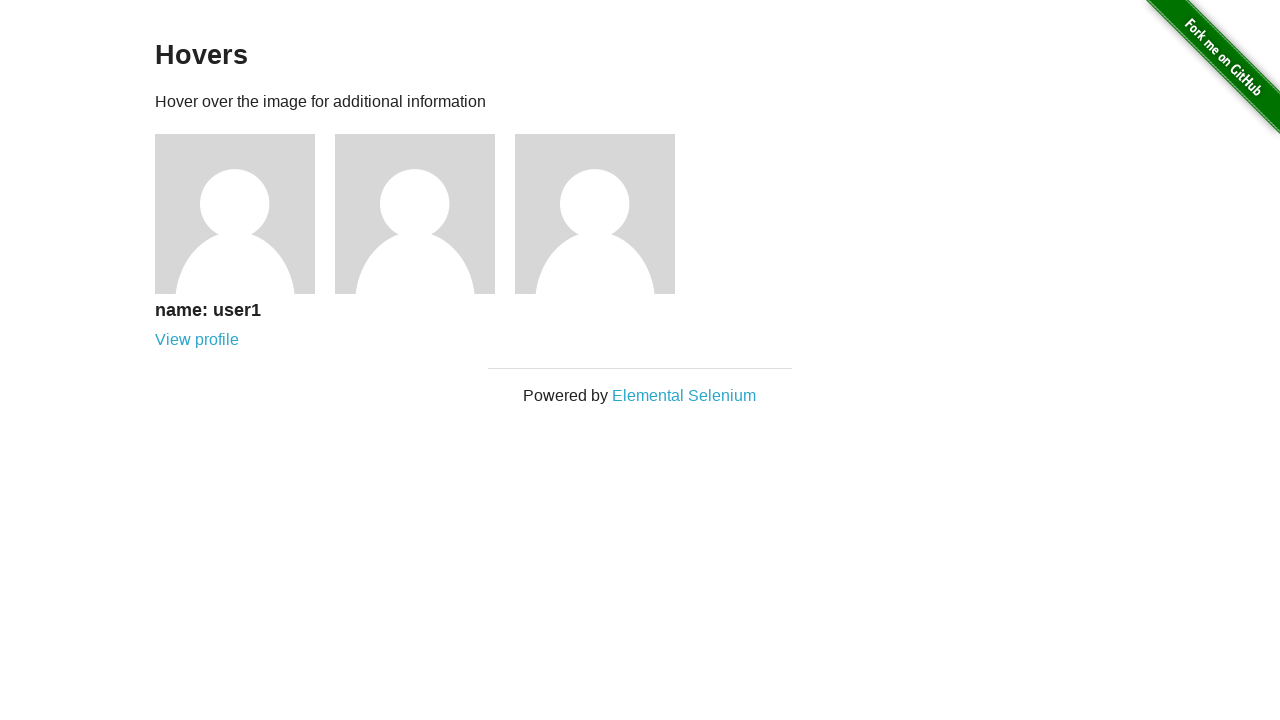